Tests dynamic loading functionality by clicking a Start button and waiting for "Hello World!" text to appear with equal timeout

Starting URL: https://automationfc.github.io/dynamic-loading/

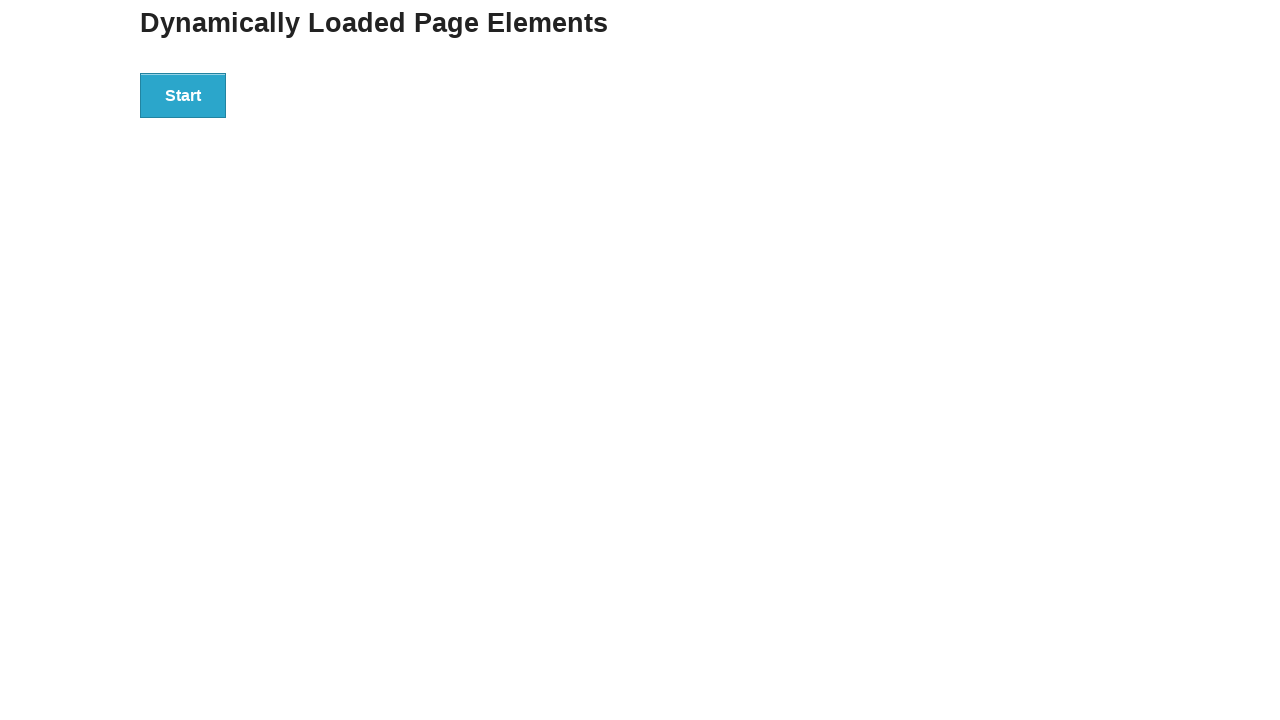

Start button became visible
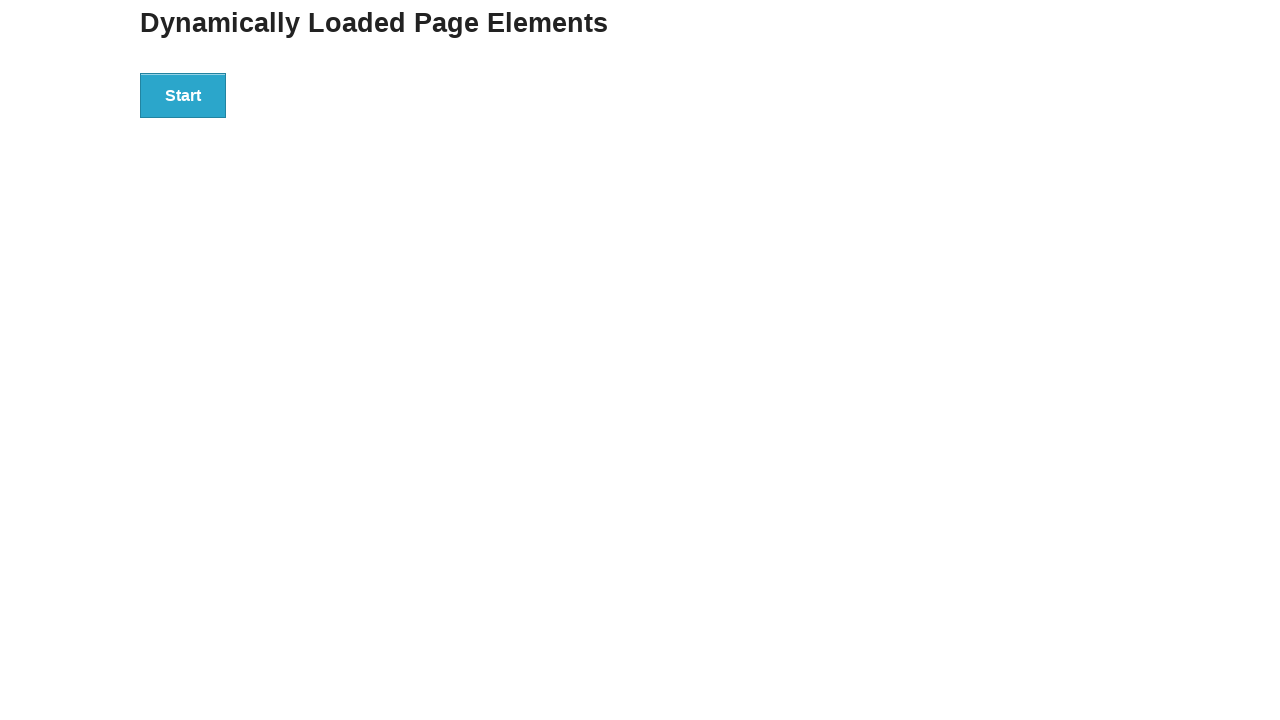

Clicked Start button to trigger dynamic loading at (183, 95) on xpath=//button[text()='Start']
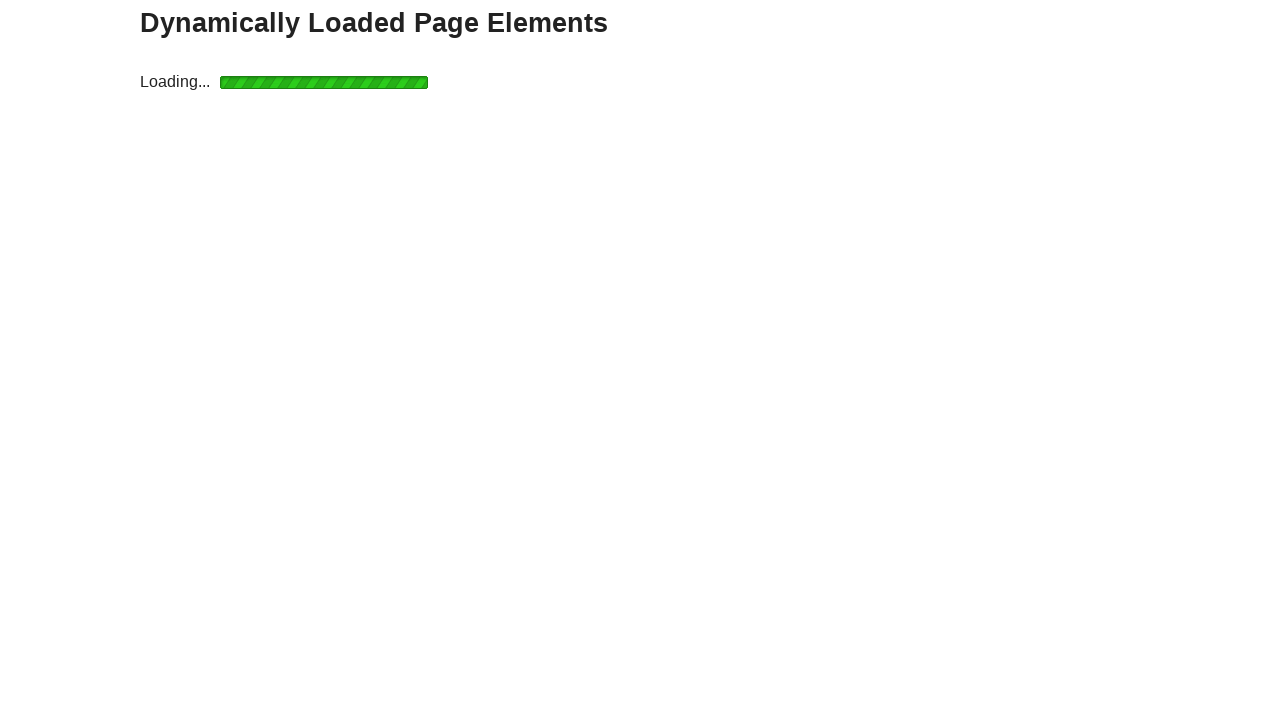

Hello World text appeared after dynamic loading
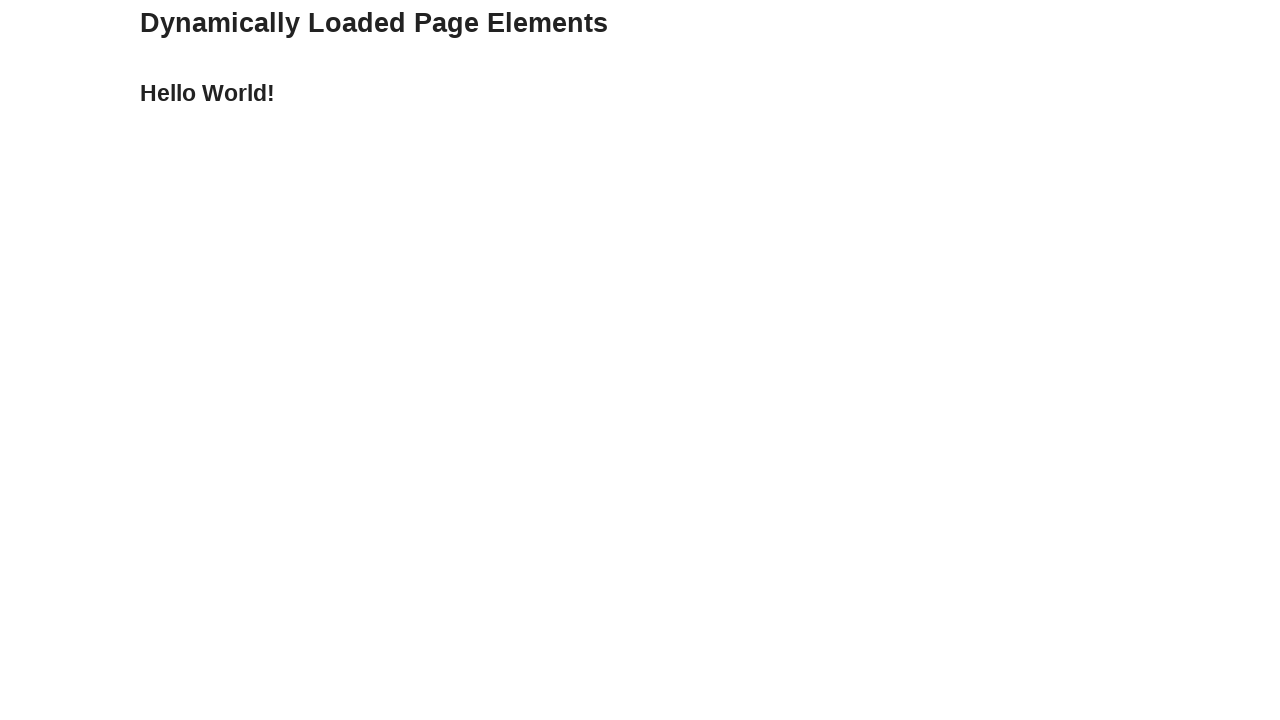

Verified that heading text equals 'Hello World!'
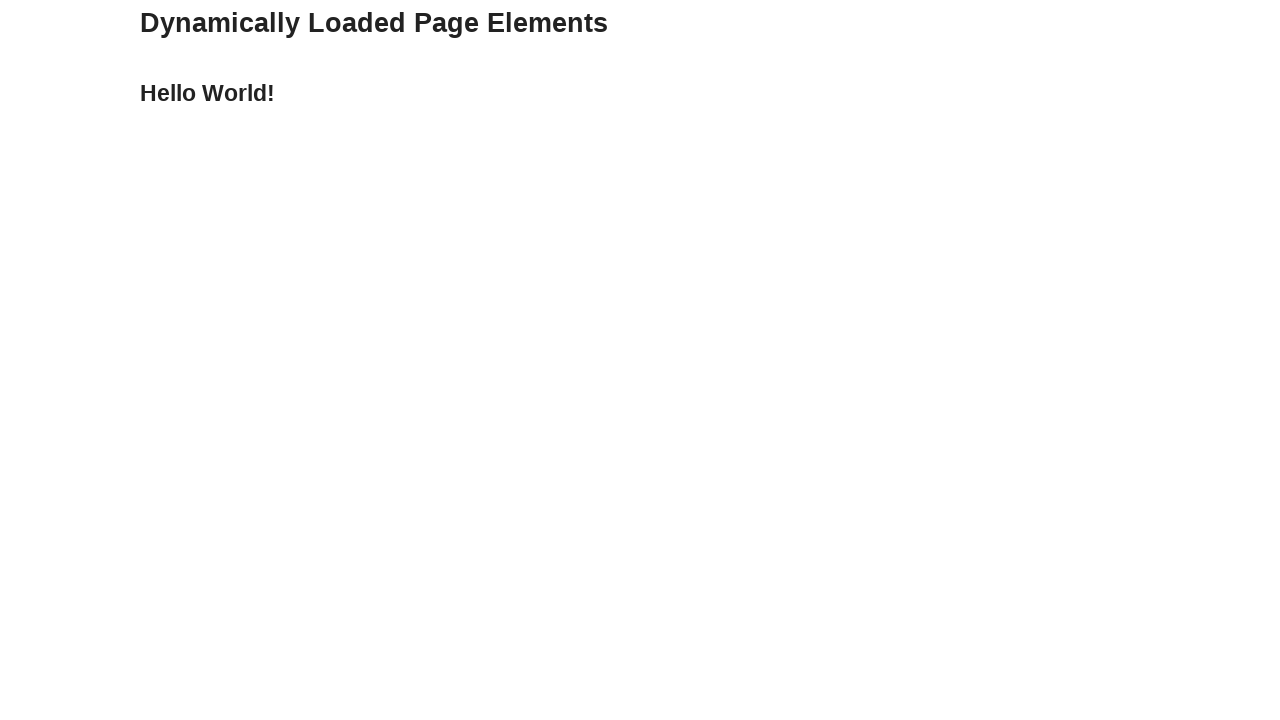

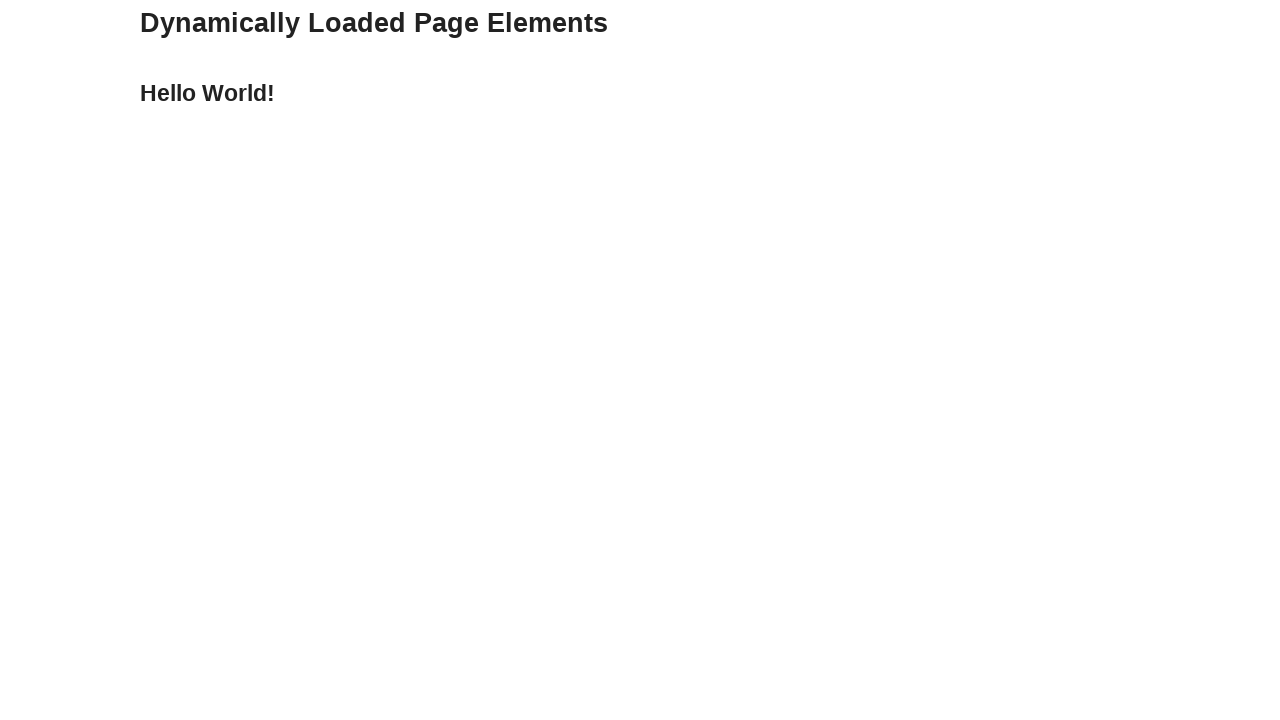